Tests viewing a recent location on AccuWeather by navigating to the homepage and clicking on a recent location item below the search bar.

Starting URL: https://www.accuweather.com/

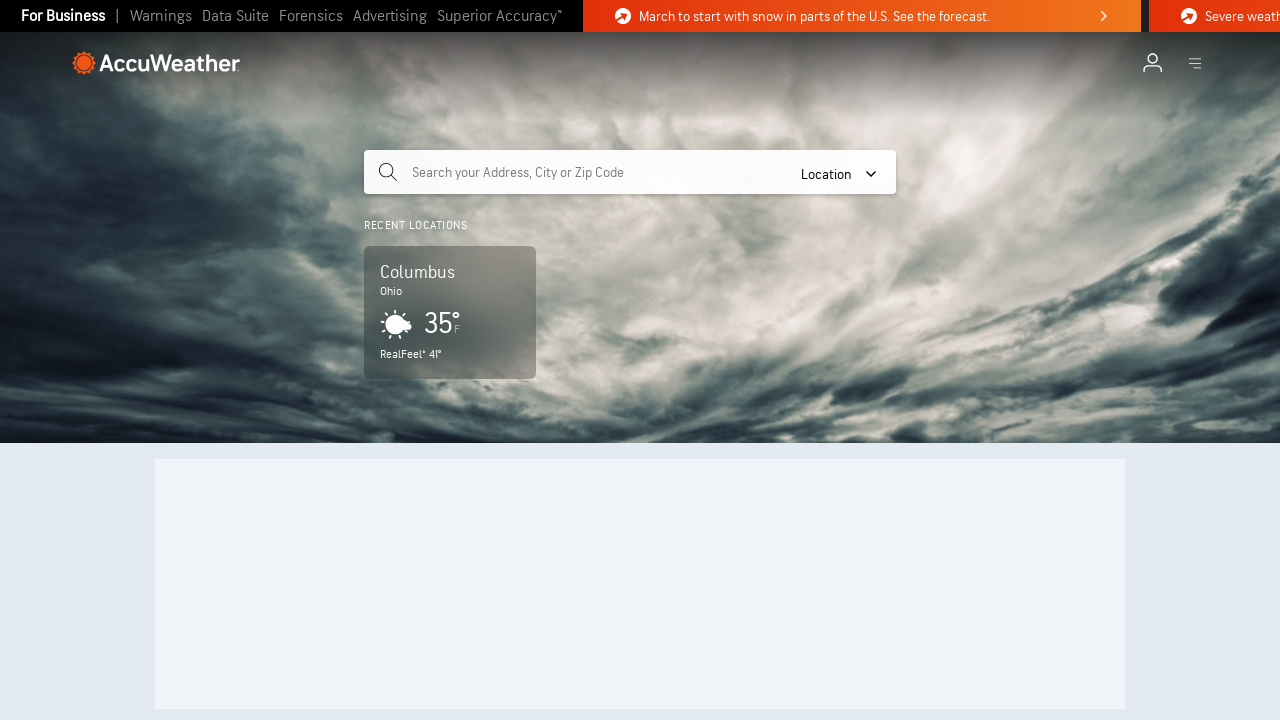

AccuWeather homepage loaded completely
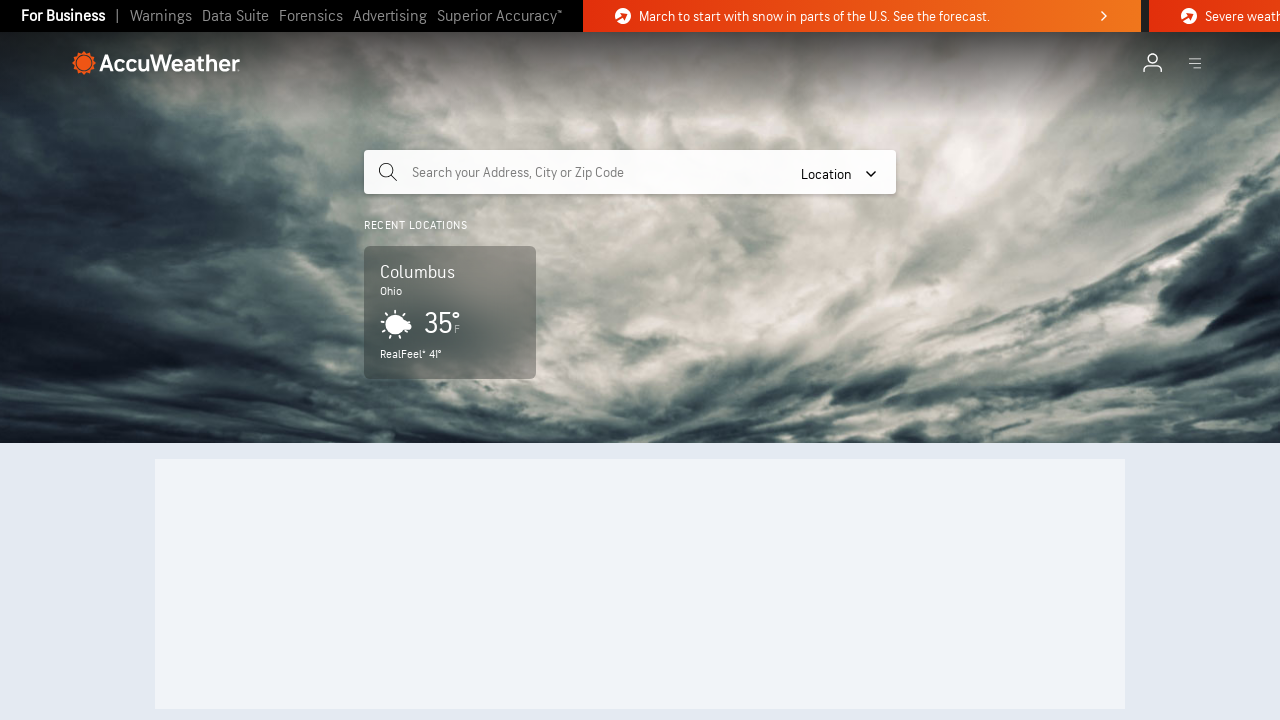

Clicked on a recent location item below the search bar at (450, 312) on .recent-location-item
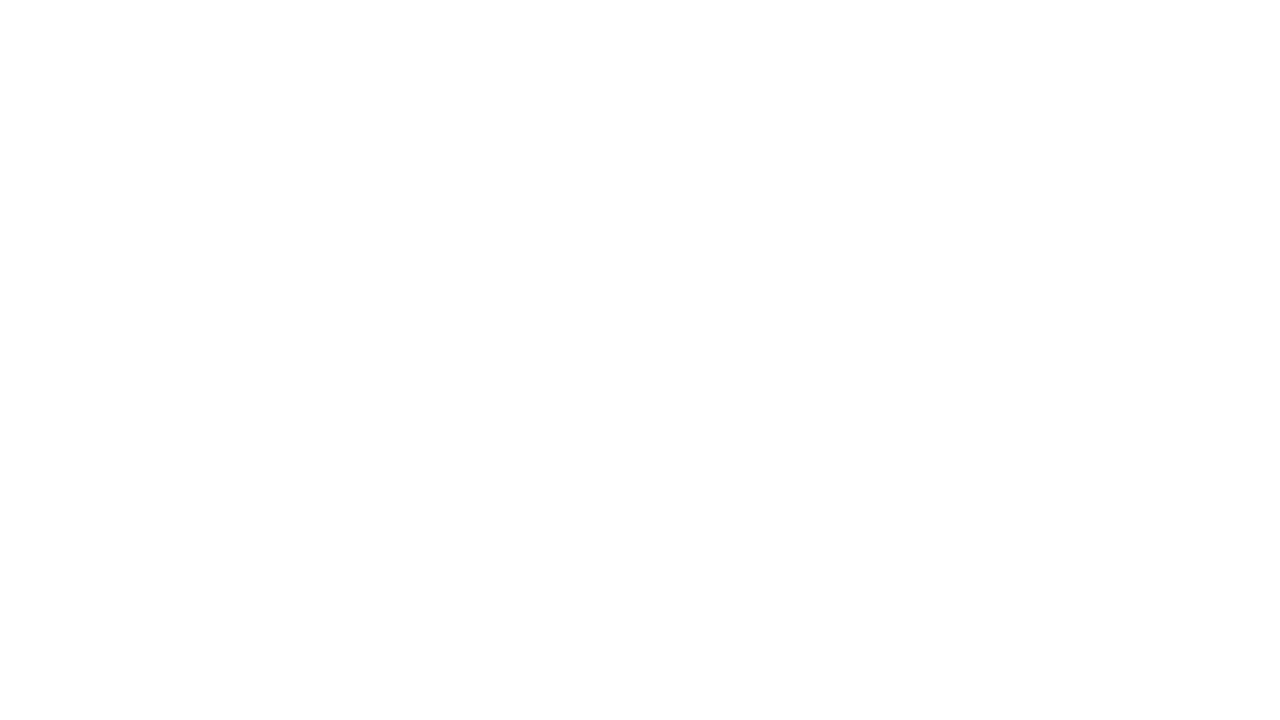

Recent location page loaded completely
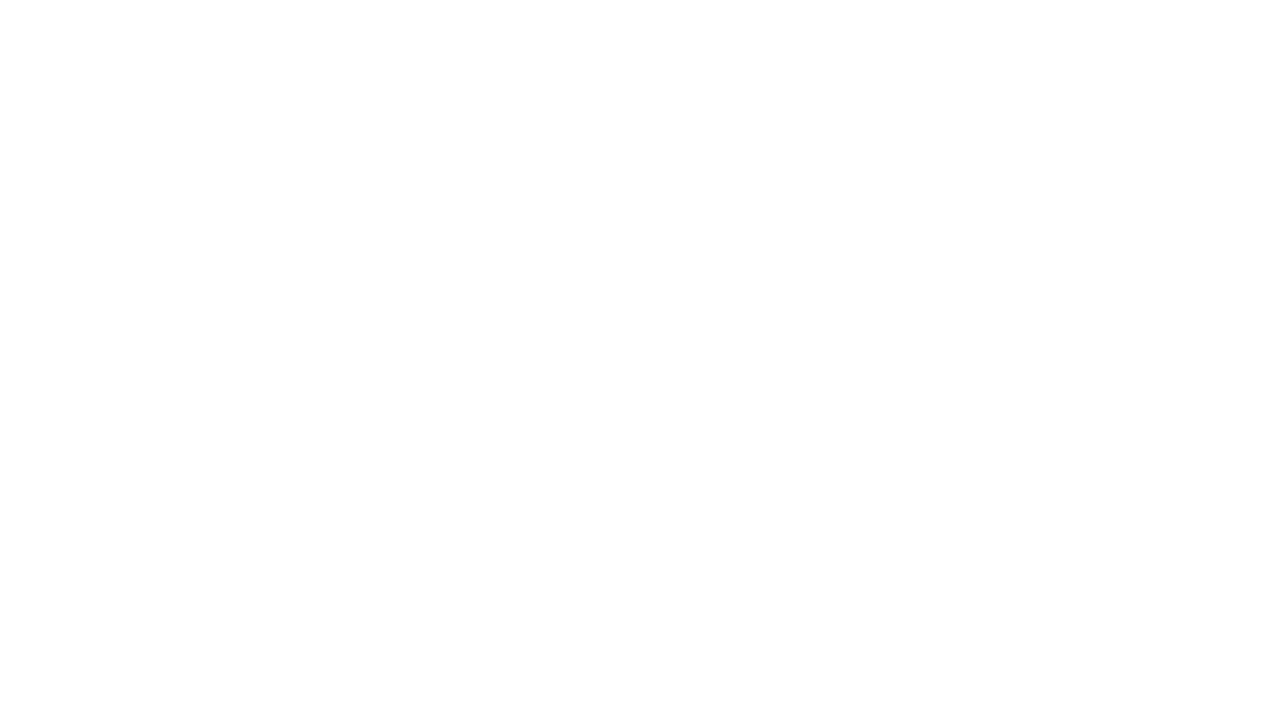

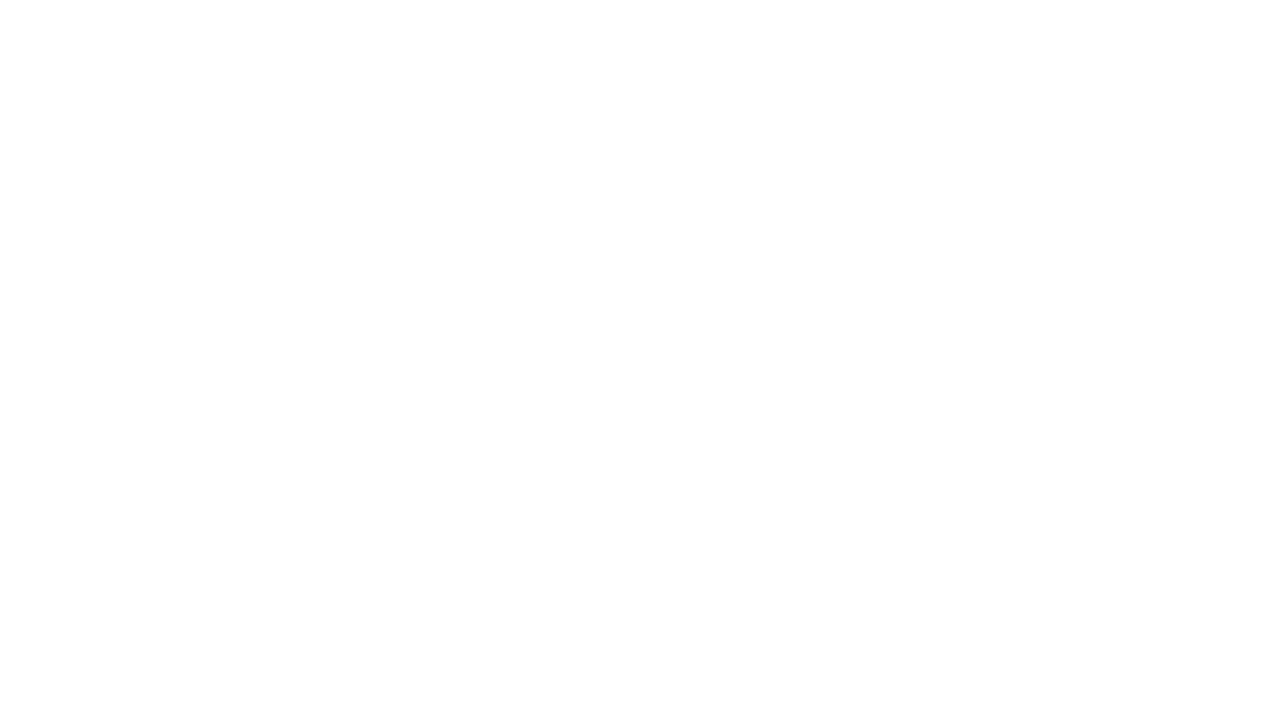